Tests form interaction on Selenium's demo web form page by entering text in an input field and clicking the submit button, then verifies the form was submitted successfully.

Starting URL: https://www.selenium.dev/selenium/web/web-form.html

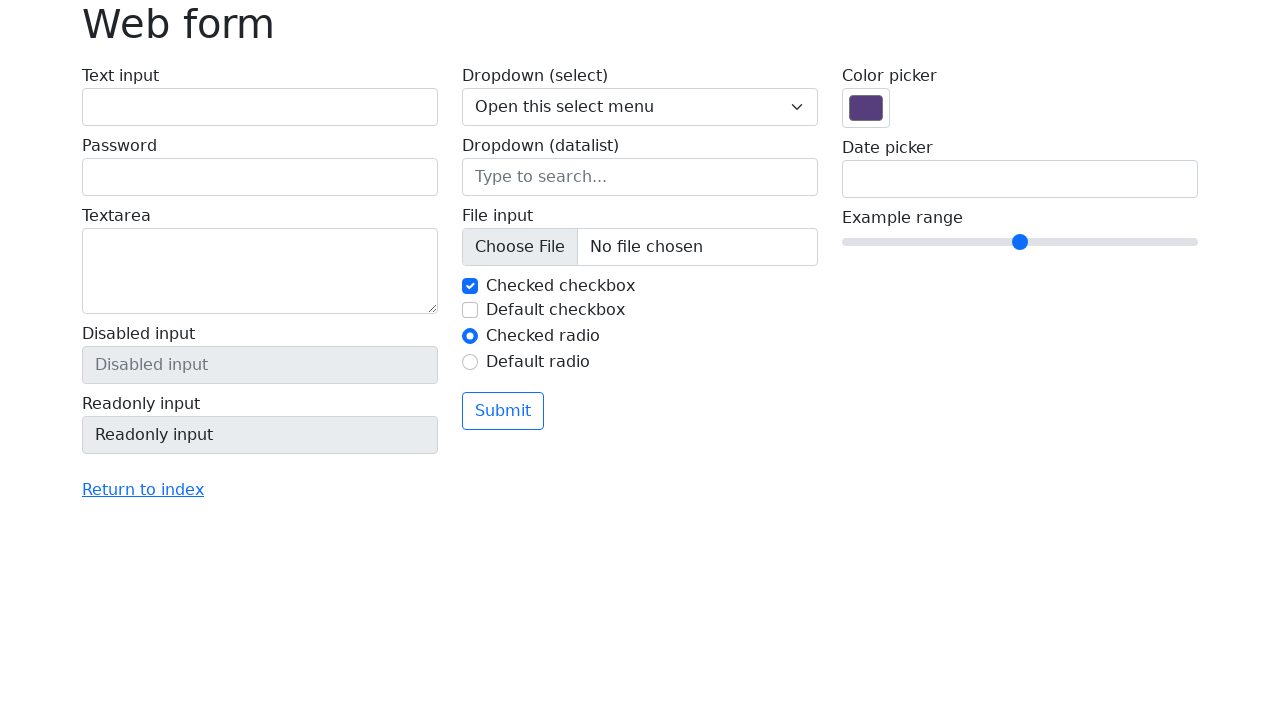

Filled text input field with 'Selenium' on input[name='my-text']
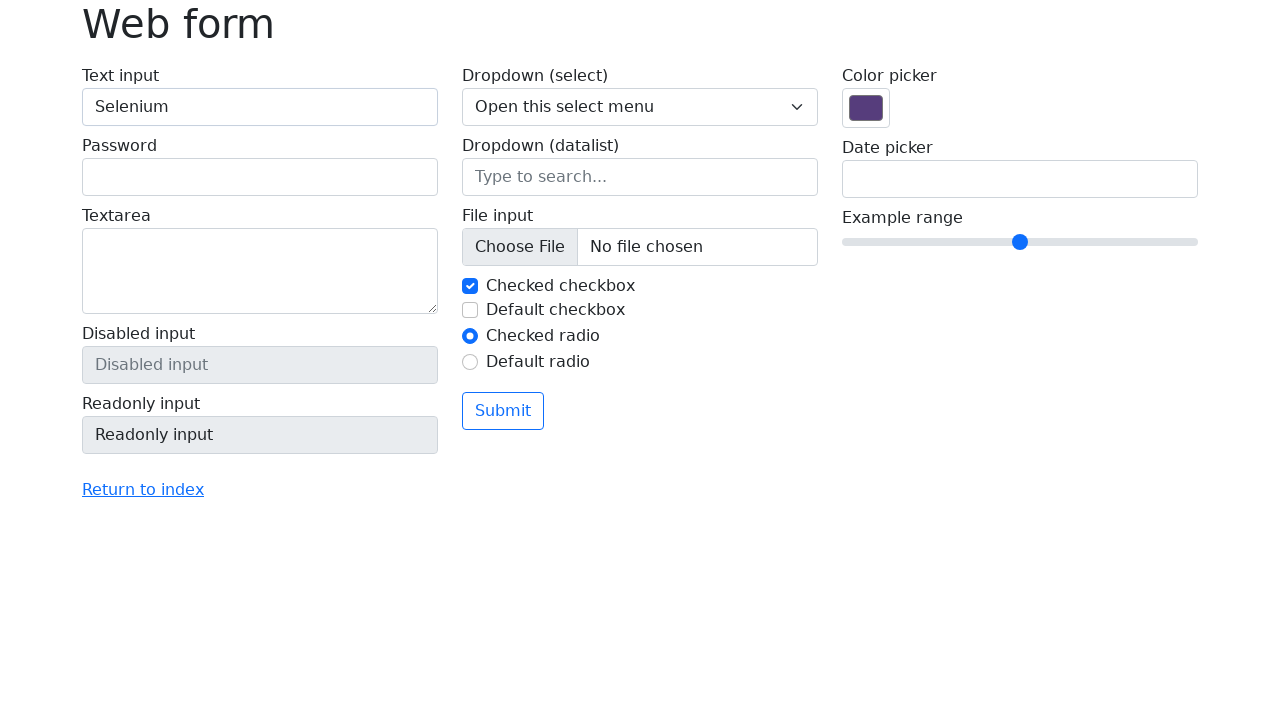

Clicked the submit button at (503, 411) on button
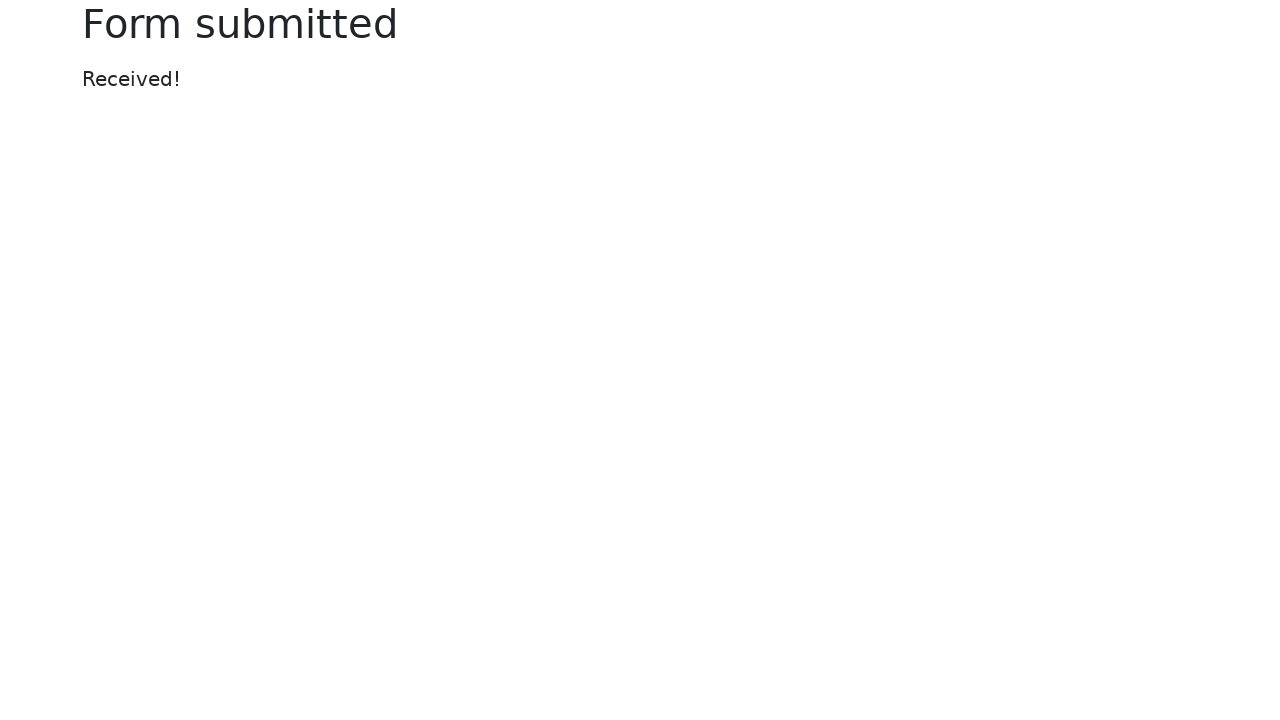

Form submission success page loaded (h1 selector found)
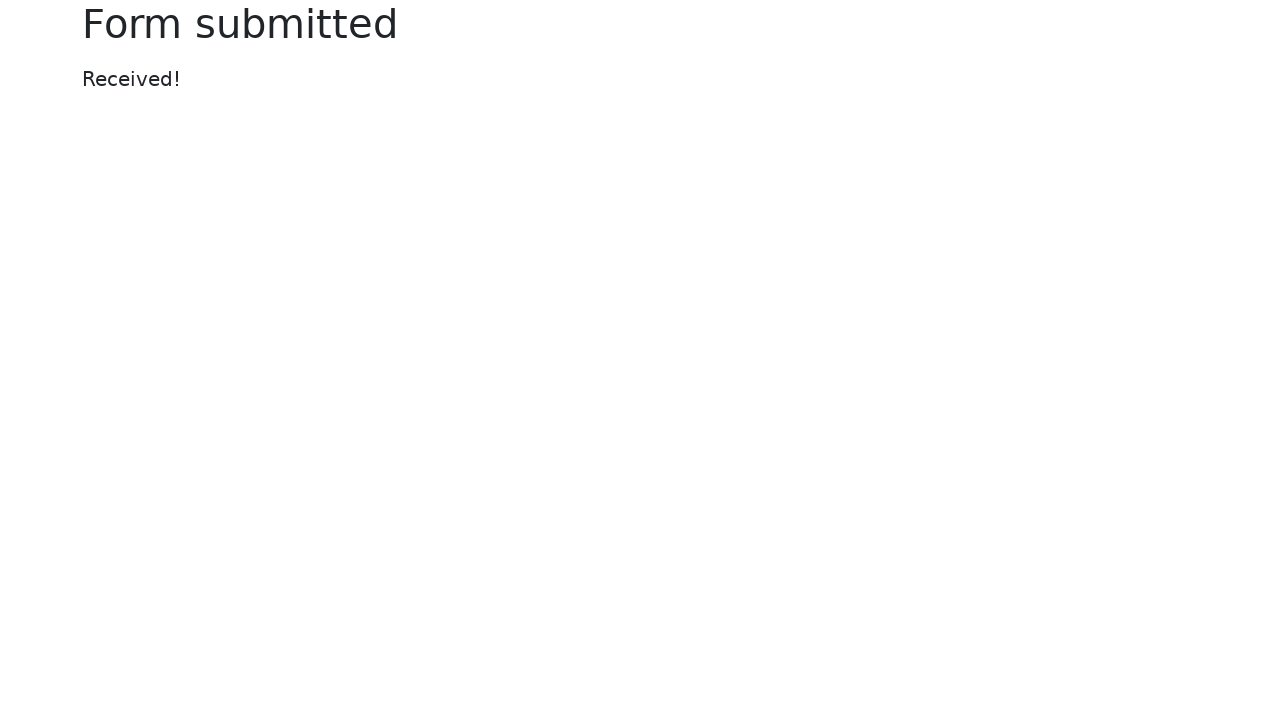

Verified heading text is 'Form submitted'
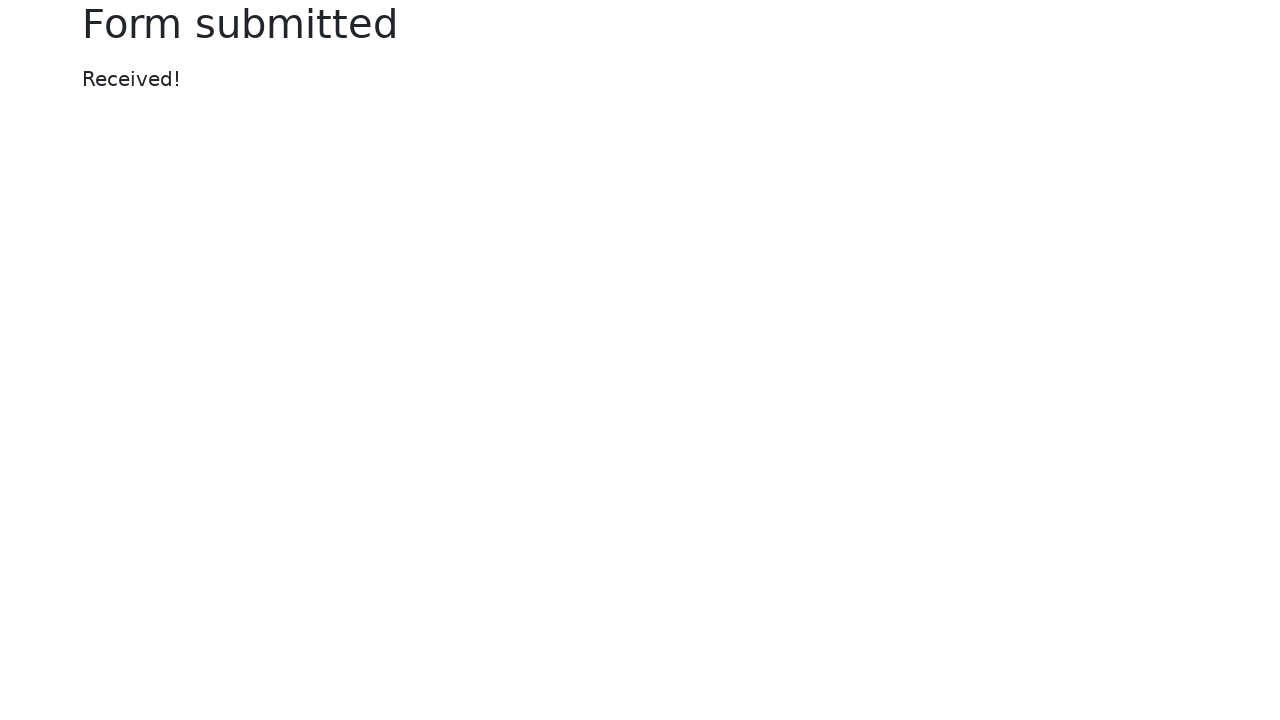

Verified paragraph text is 'Received!'
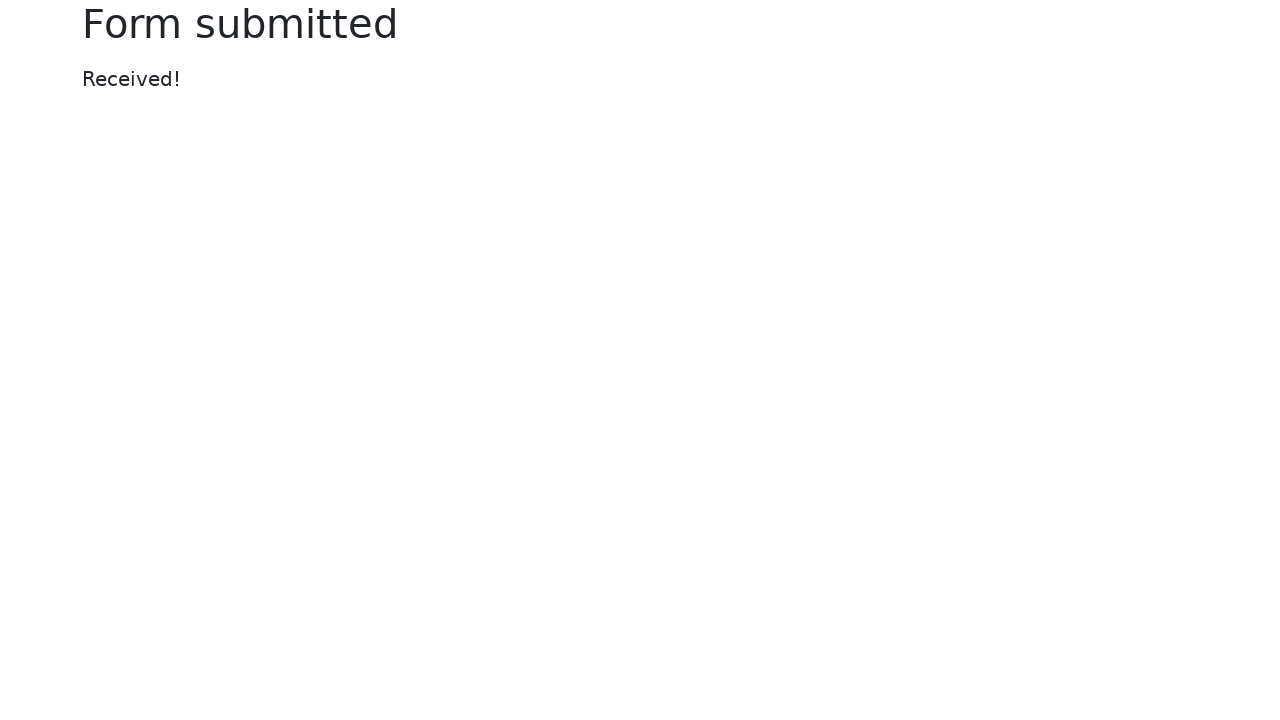

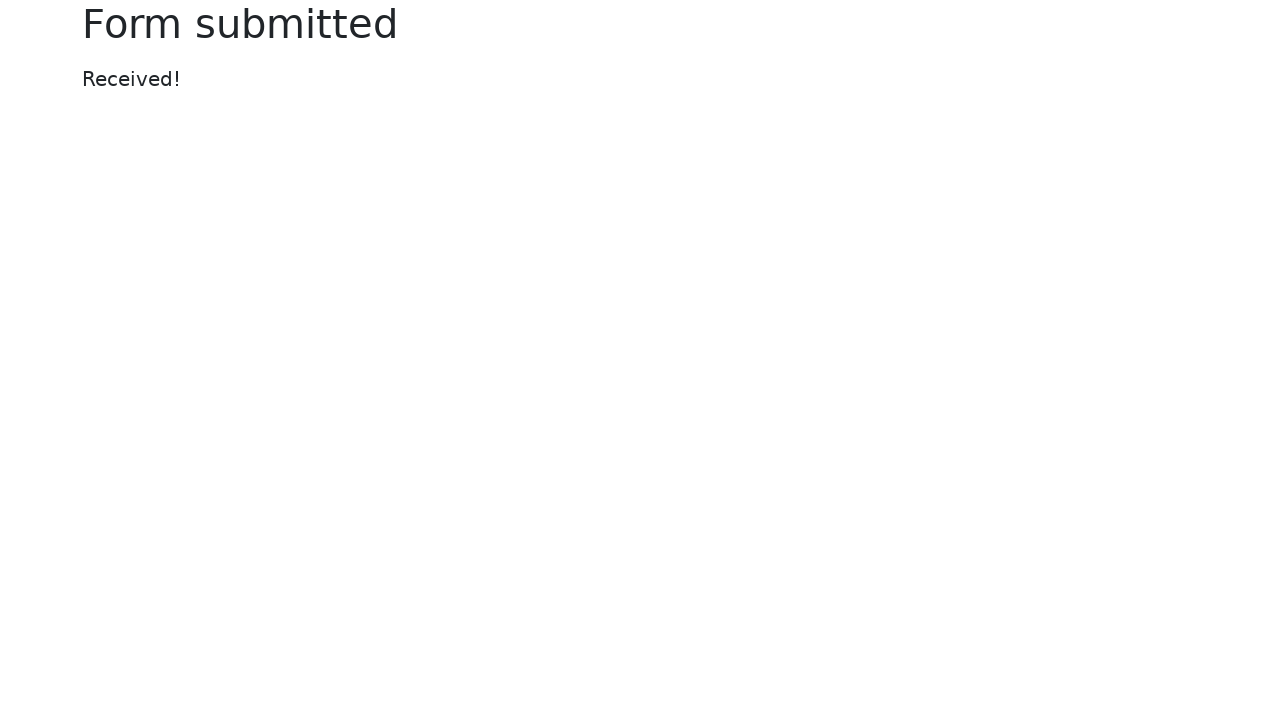